Demonstrates basic ElementHandle usage by navigating to example.com and clicking on a link element

Starting URL: https://example.com

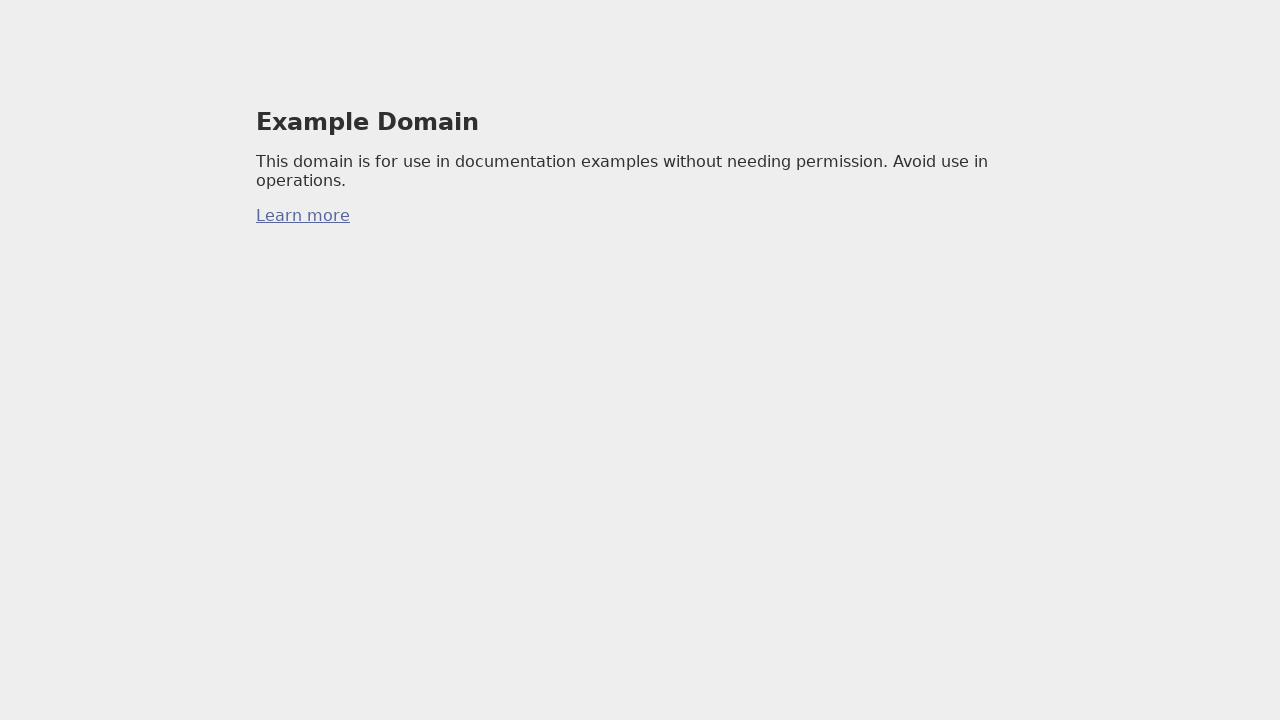

Clicked the first link element on example.com at (303, 216) on a
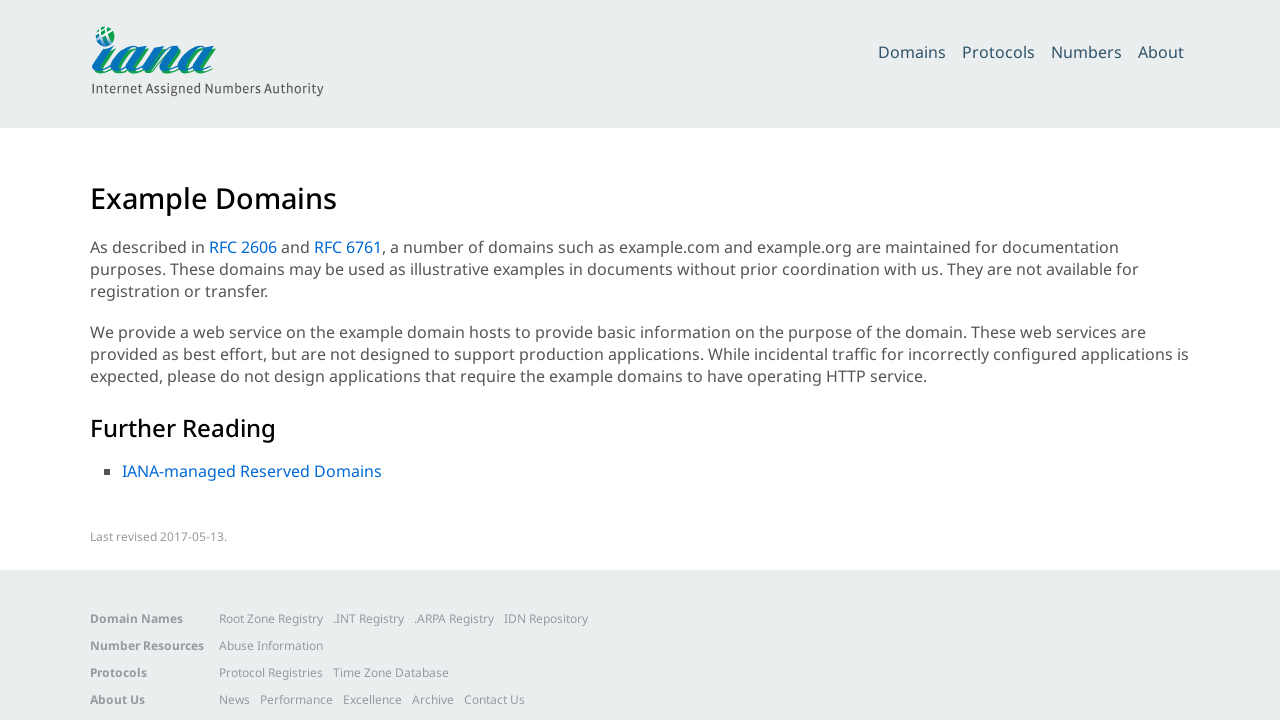

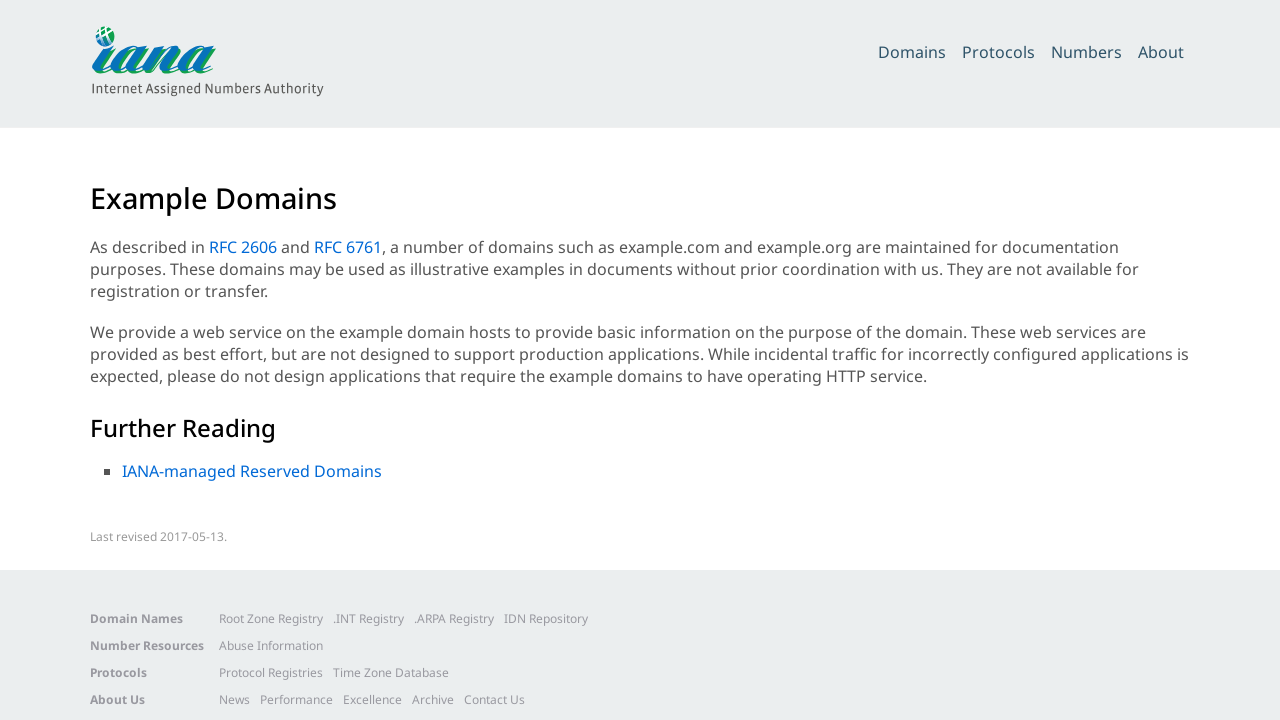